Navigates to the WsCube Tech website homepage and loads the page

Starting URL: https://www.wscubetech.com/

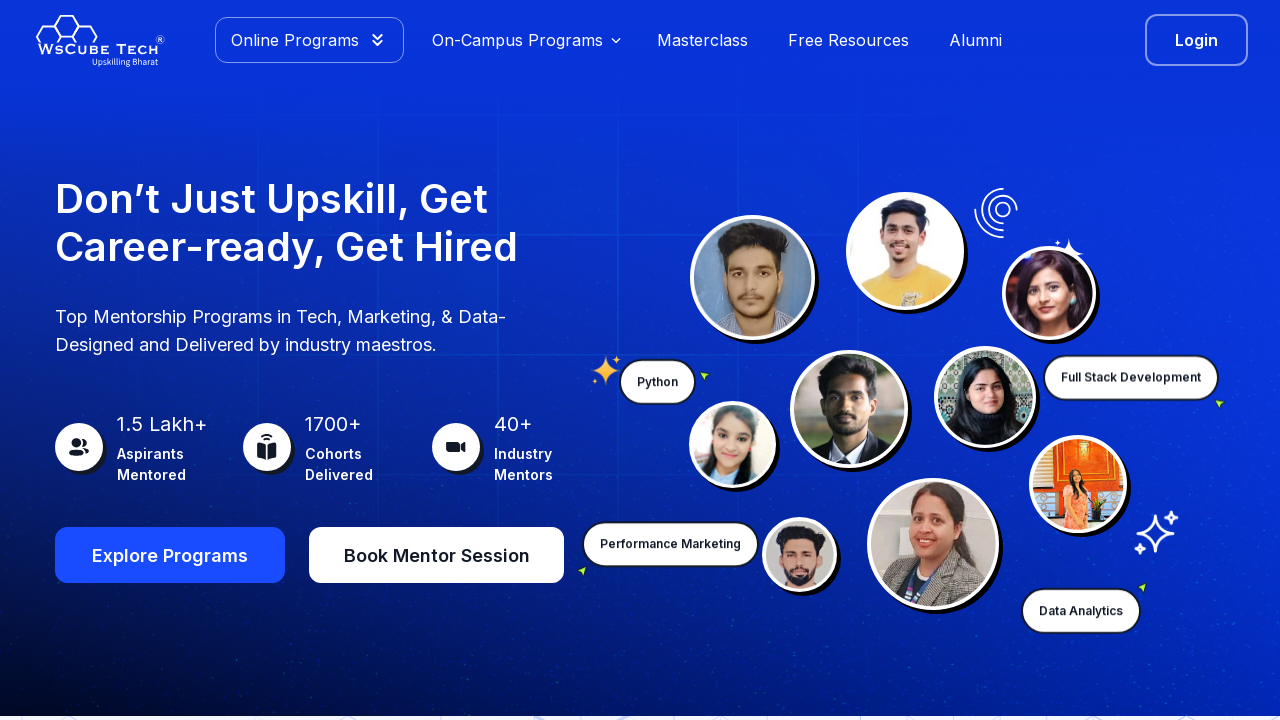

WsCube Tech homepage loaded - DOM content ready
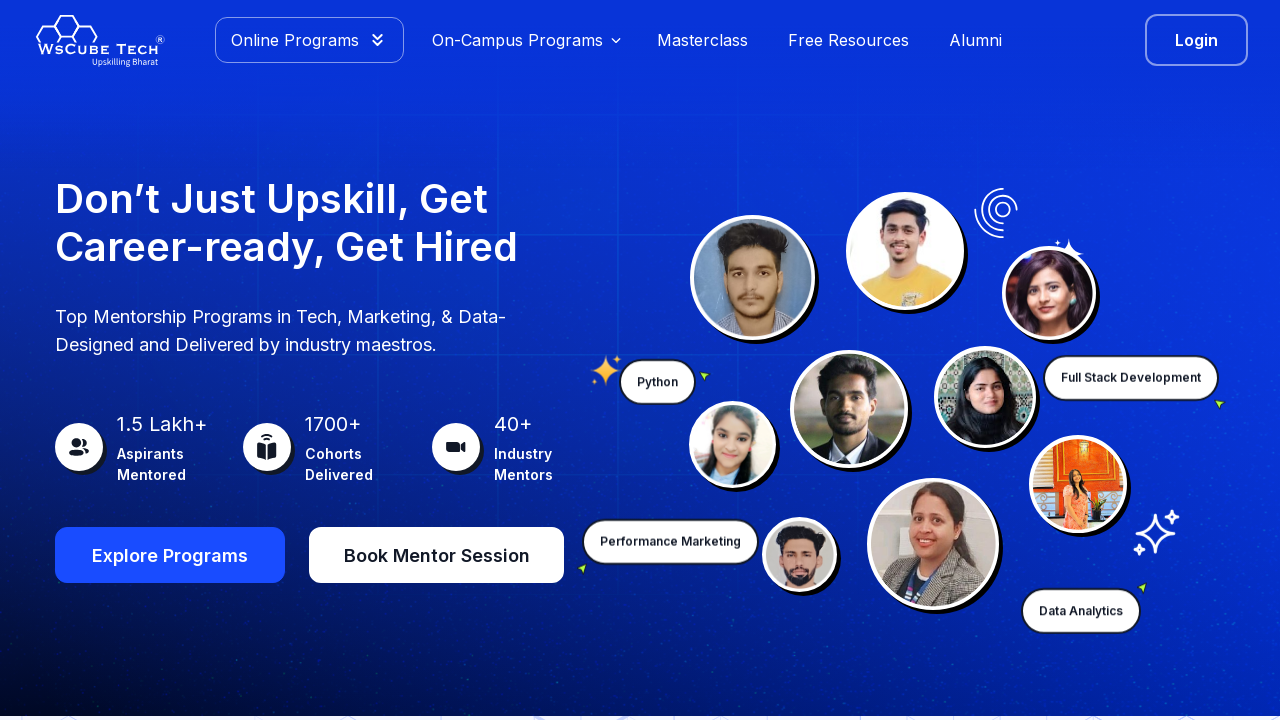

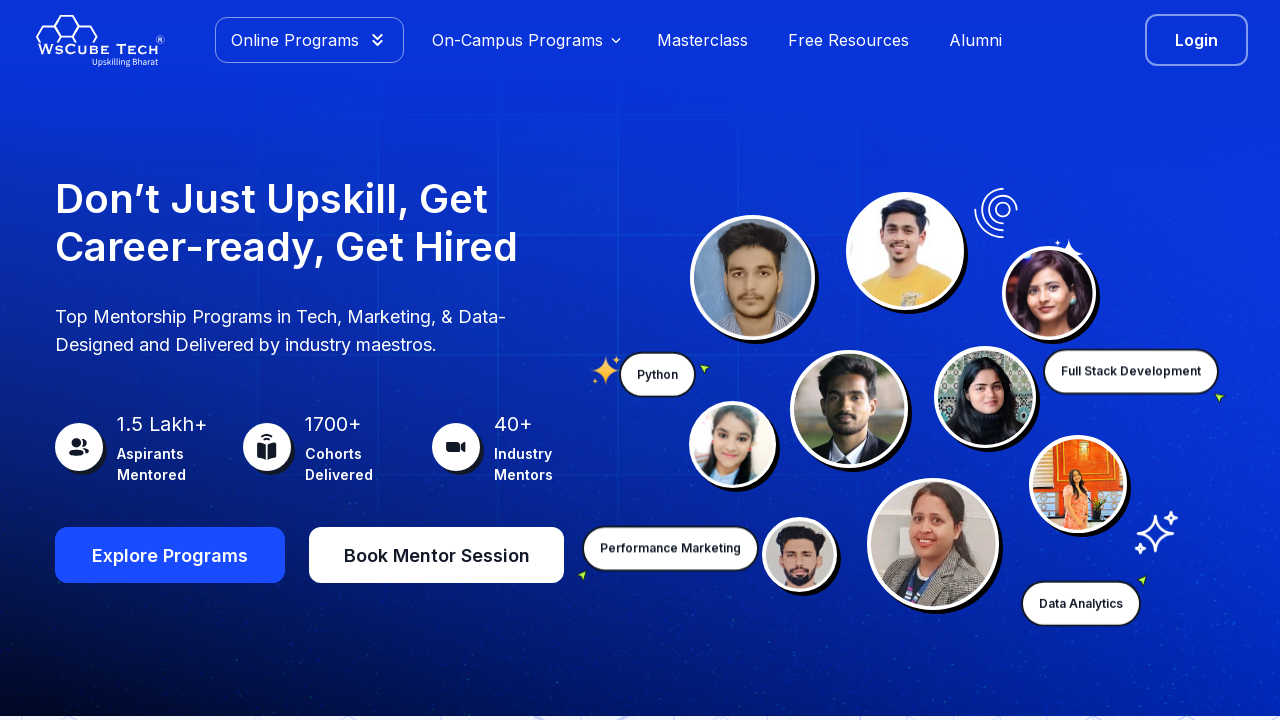